Opens the Russian Premier League bombardiers statistics page and verifies that player statistics elements are displayed

Starting URL: https://www.sport-express.ru/football/L/russia/premier/2023-2024/statistics/bombardiers/

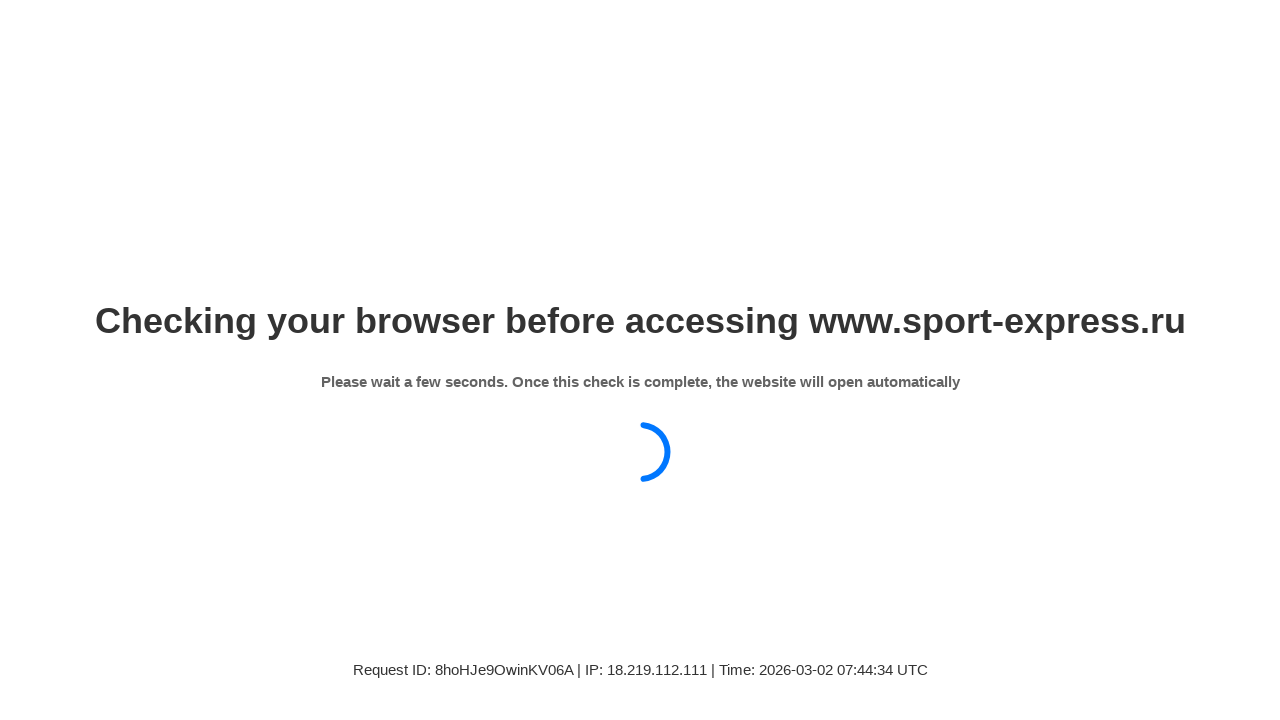

Waited for player statistics elements to load on Russian Premier League bombardiers page
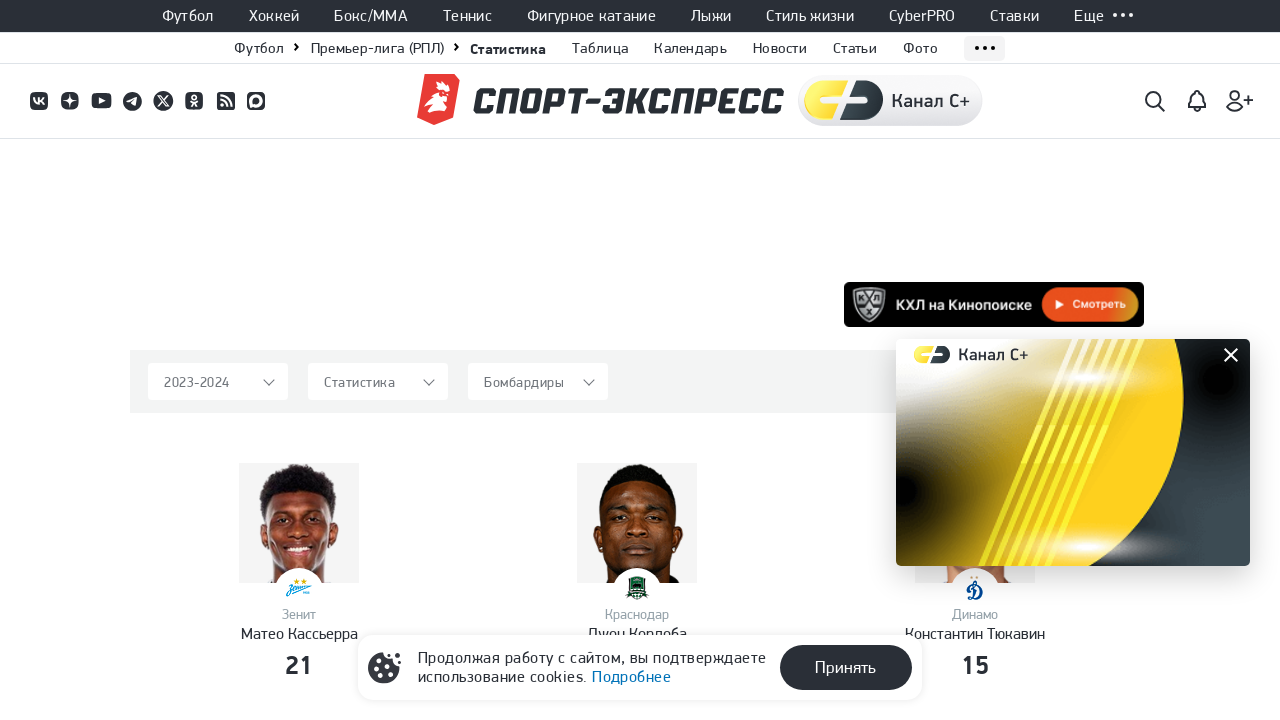

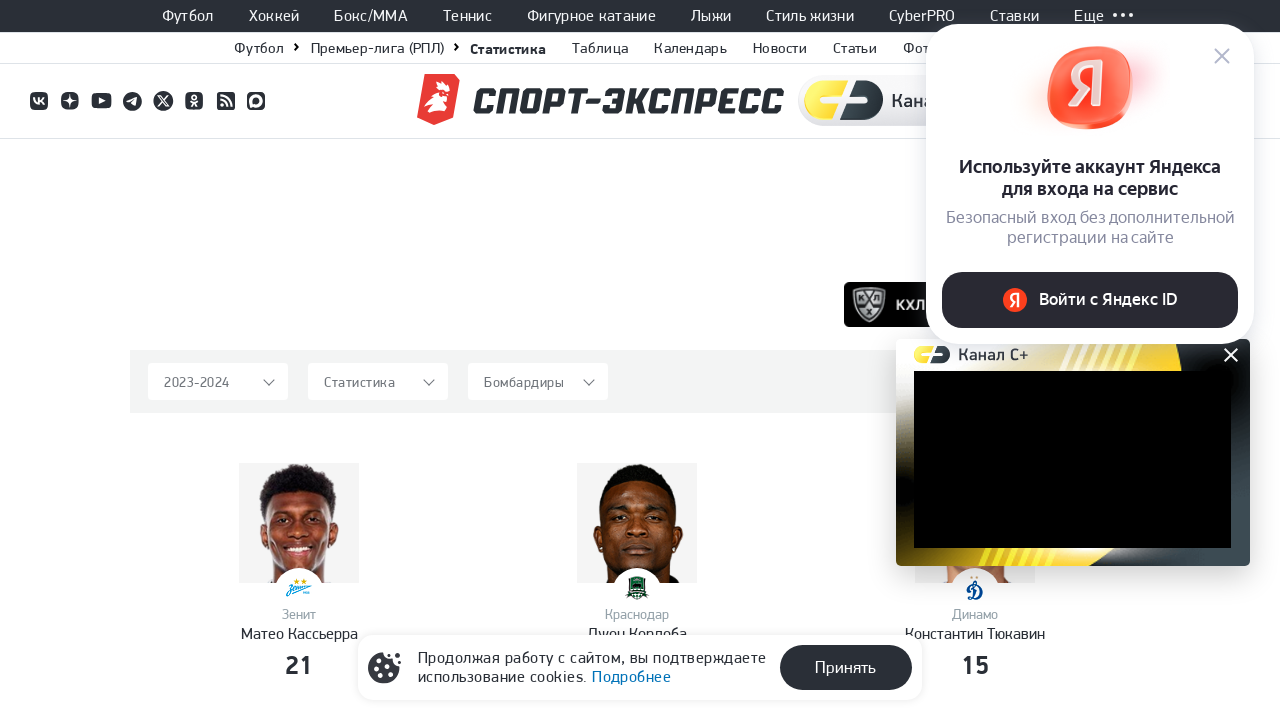